Fills out a comprehensive practice form with personal information including name, email, gender, phone, date of birth, subjects, hobbies, address, state and city, then submits the form

Starting URL: https://demoqa.com/automation-practice-form

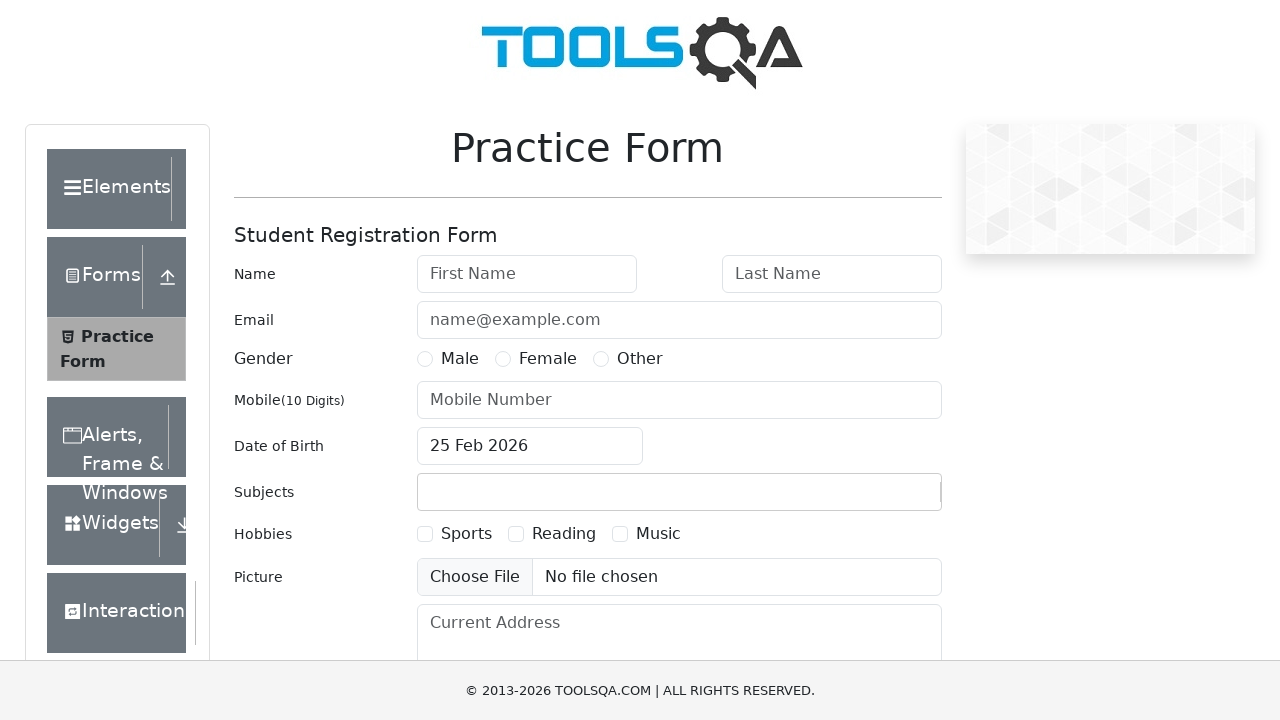

Filled first name field with 'John' on #firstName
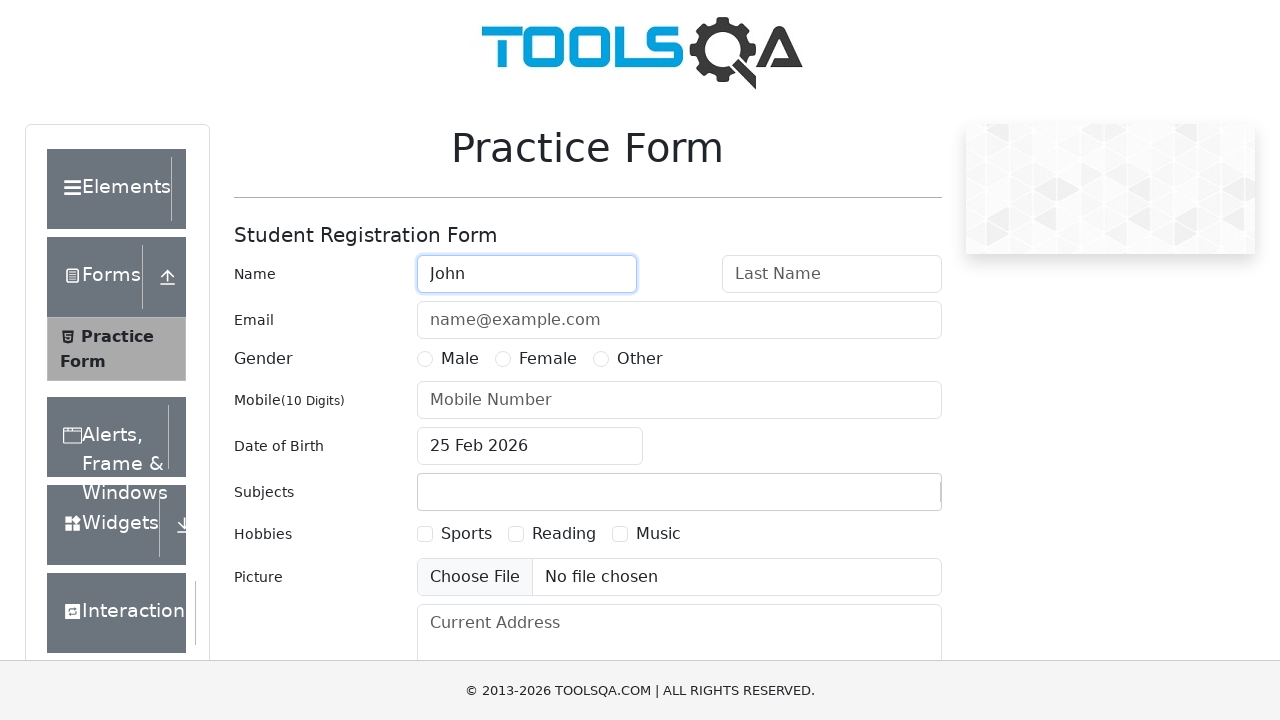

Filled last name field with 'Doe' on #lastName
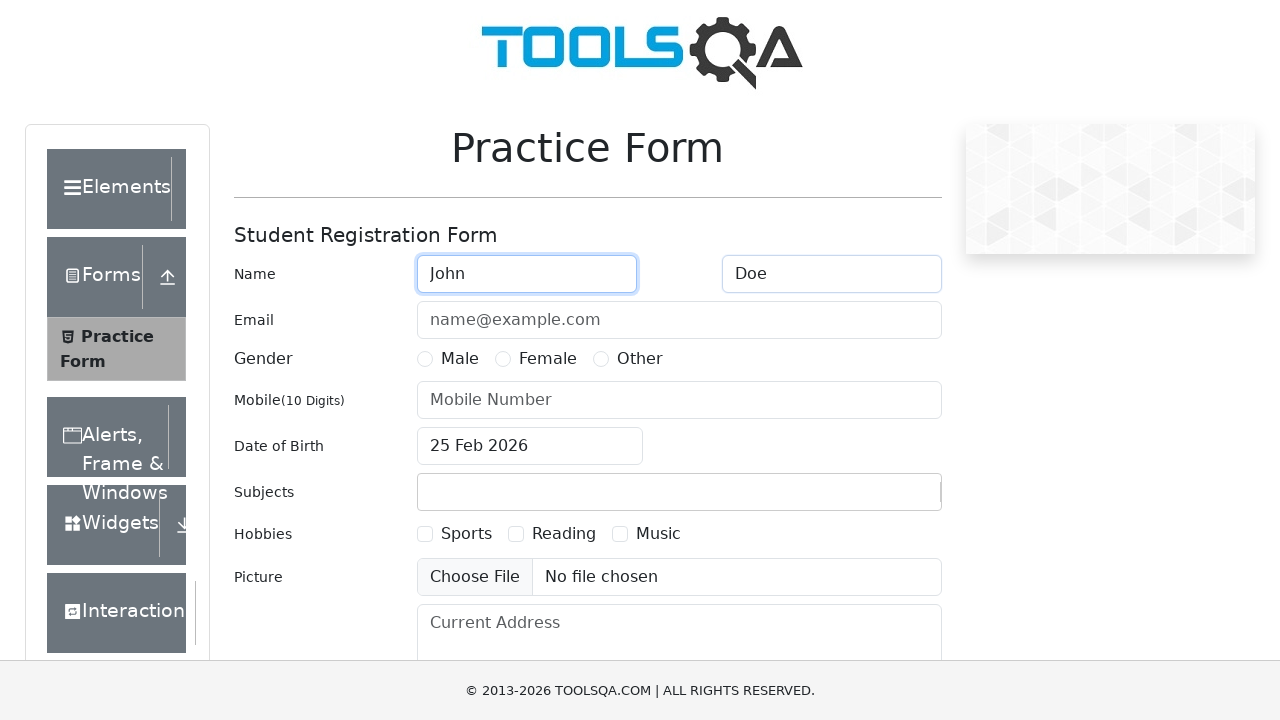

Filled email field with 'johndoe@example.com' on #userEmail
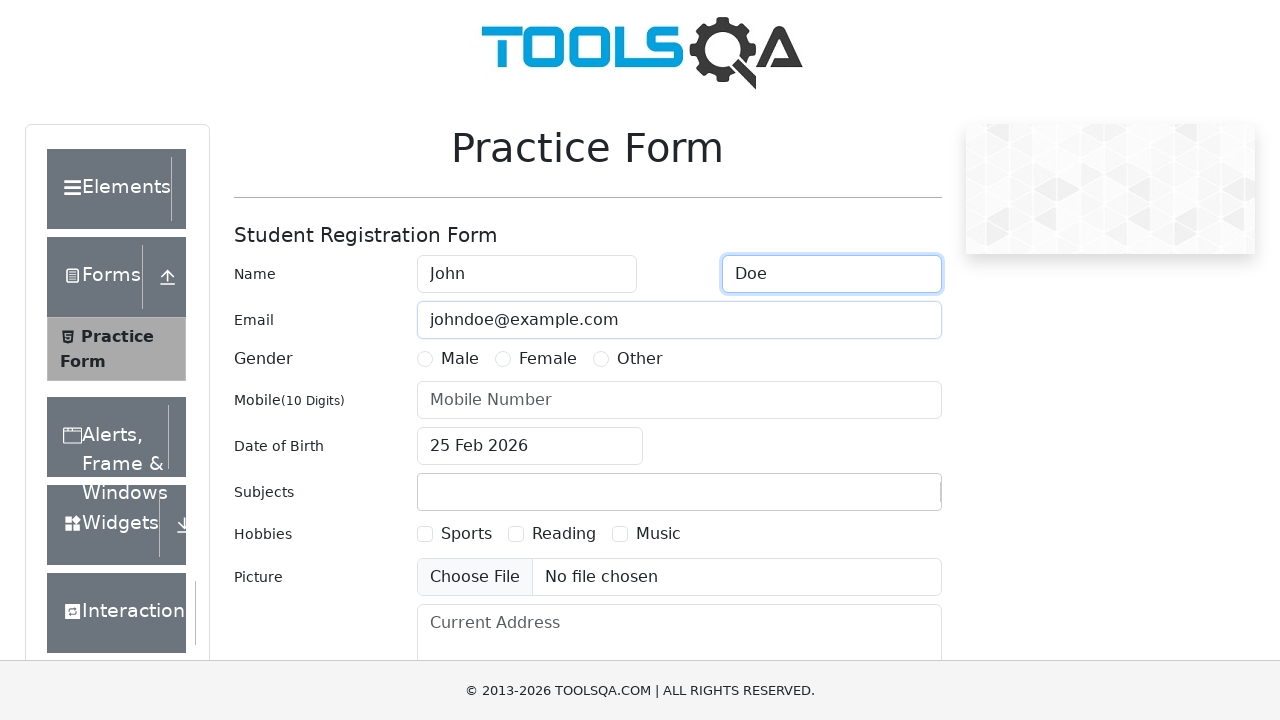

Selected gender 'Male' at (460, 359) on label:has-text('Male')
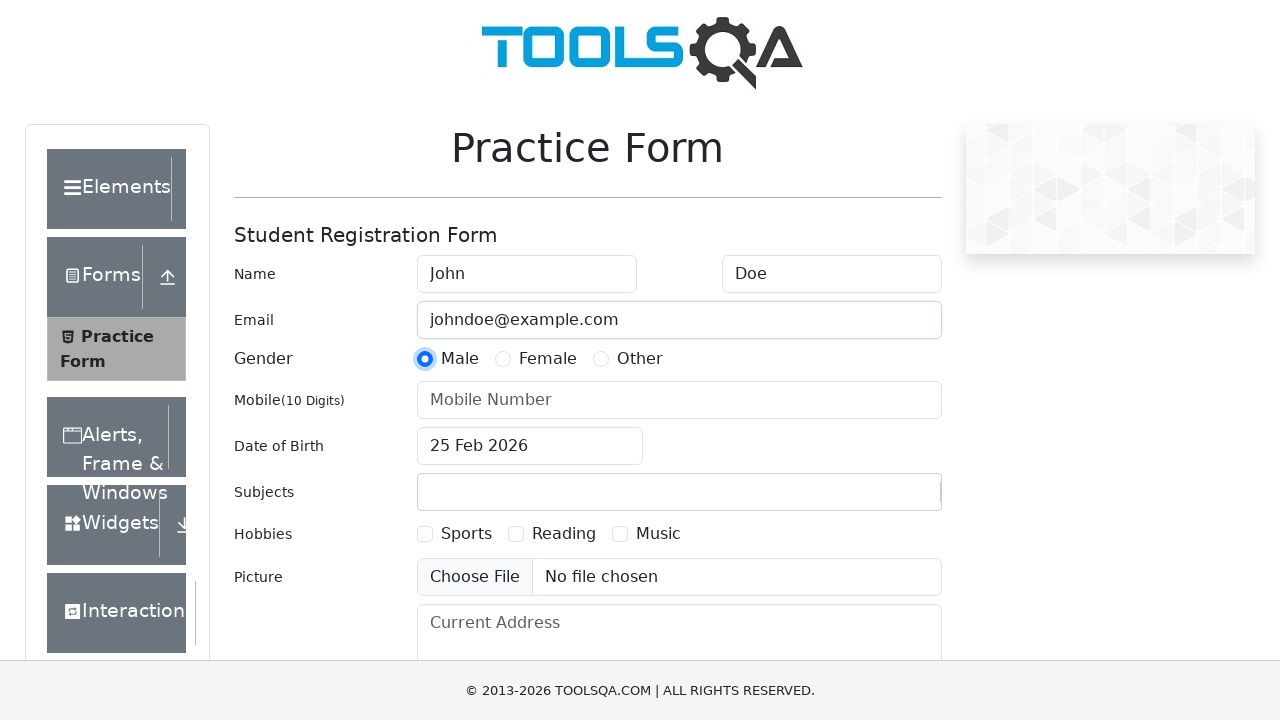

Filled phone number field with '9876543210' on #userNumber
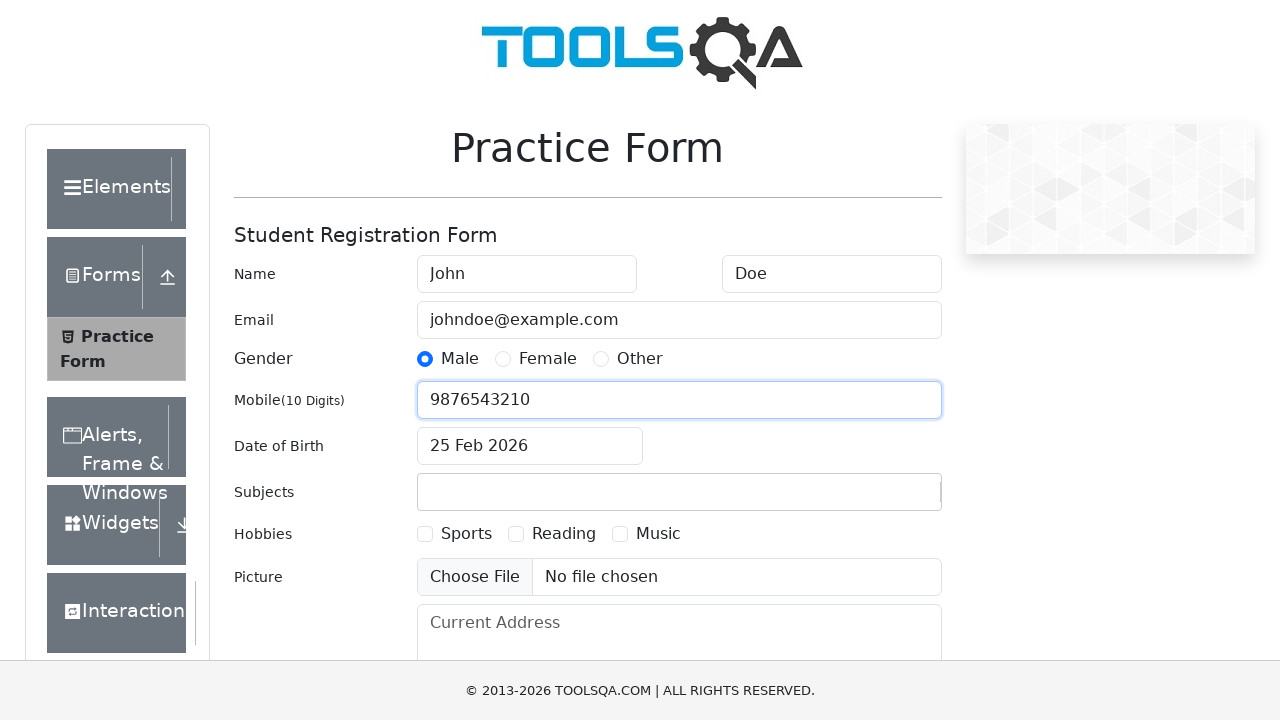

Clicked date of birth input field at (530, 446) on #dateOfBirthInput
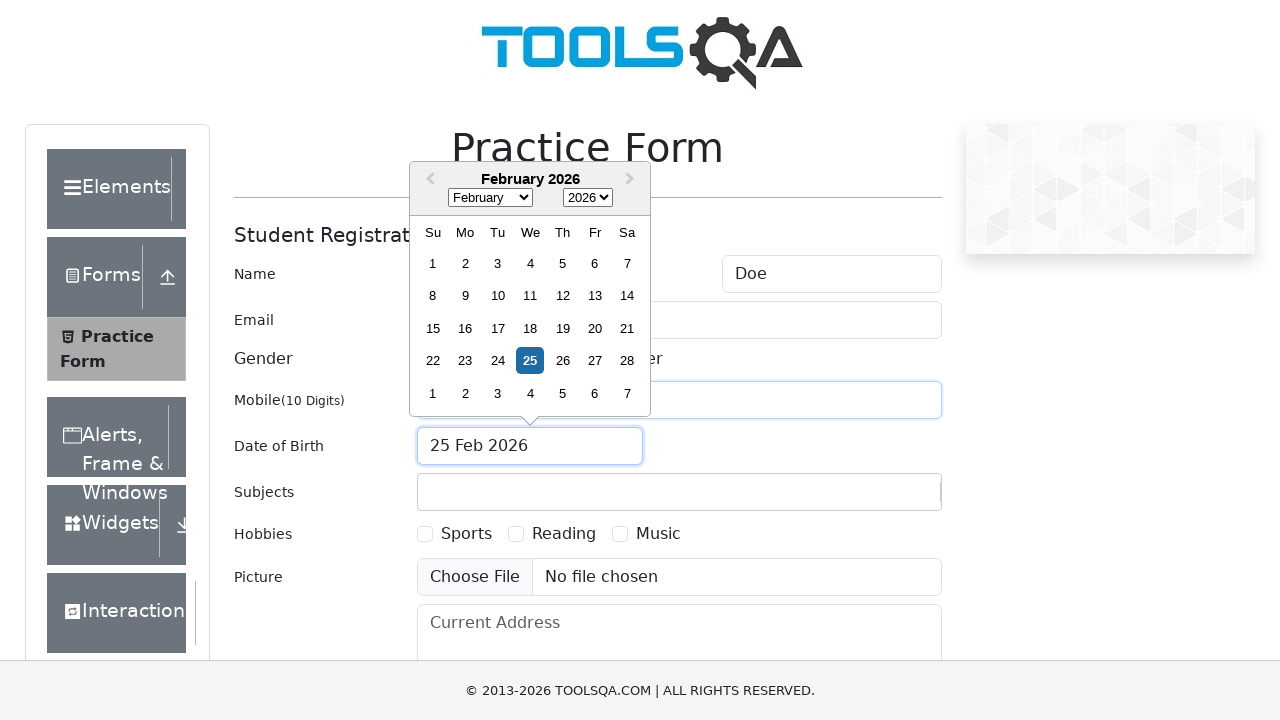

Selected month 'November' on .react-datepicker__month-select
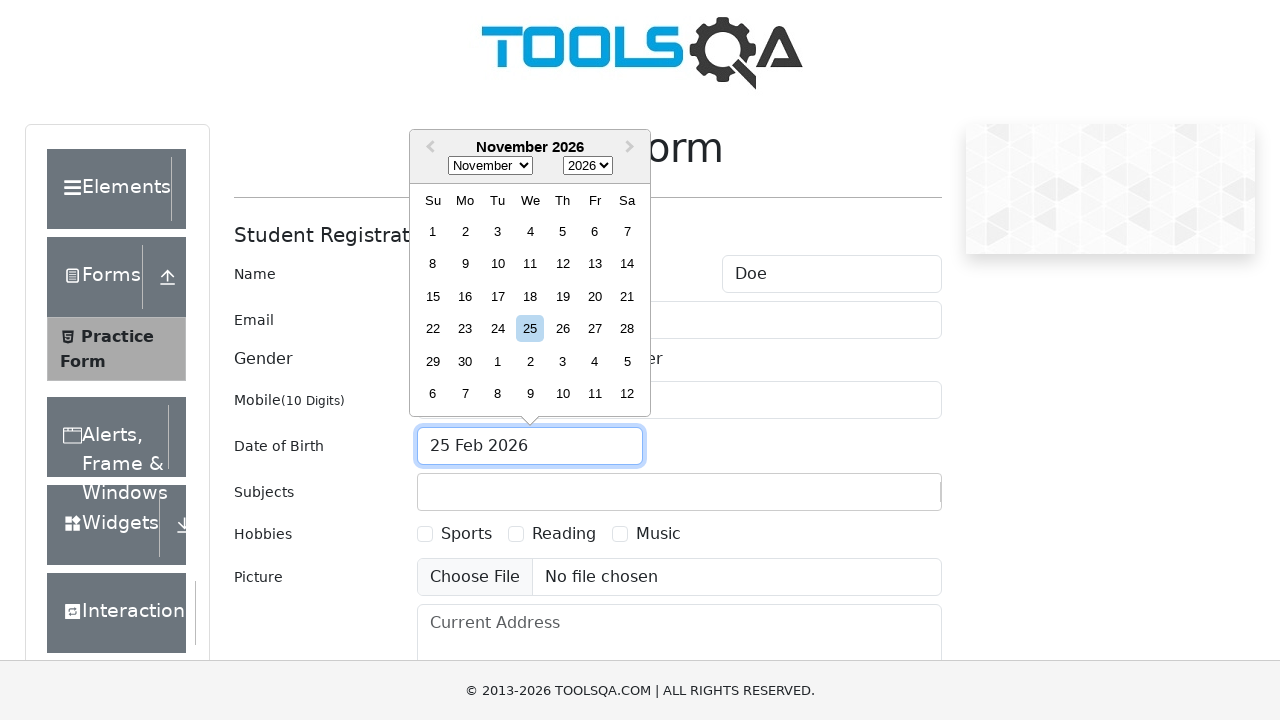

Selected year '2002' on .react-datepicker__year-select
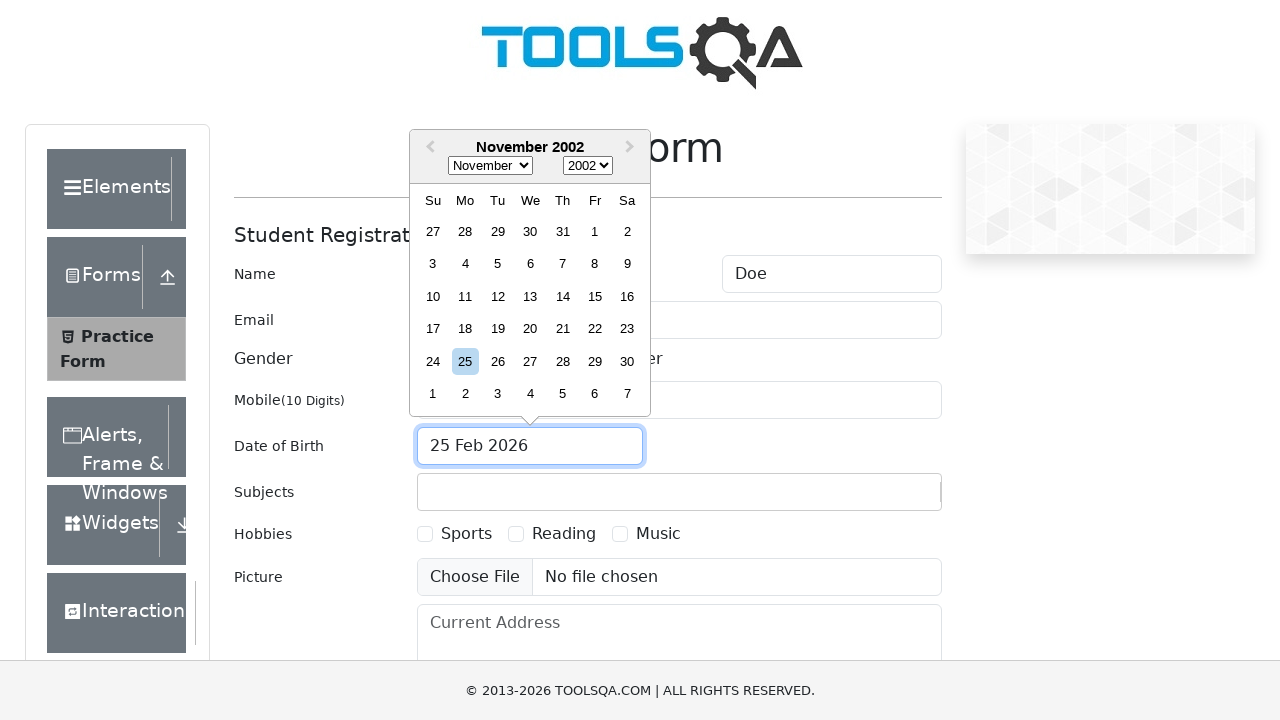

Selected day '24' from date picker at (433, 361) on xpath=//div[contains(@class, 'react-datepicker__day') and text()='24']
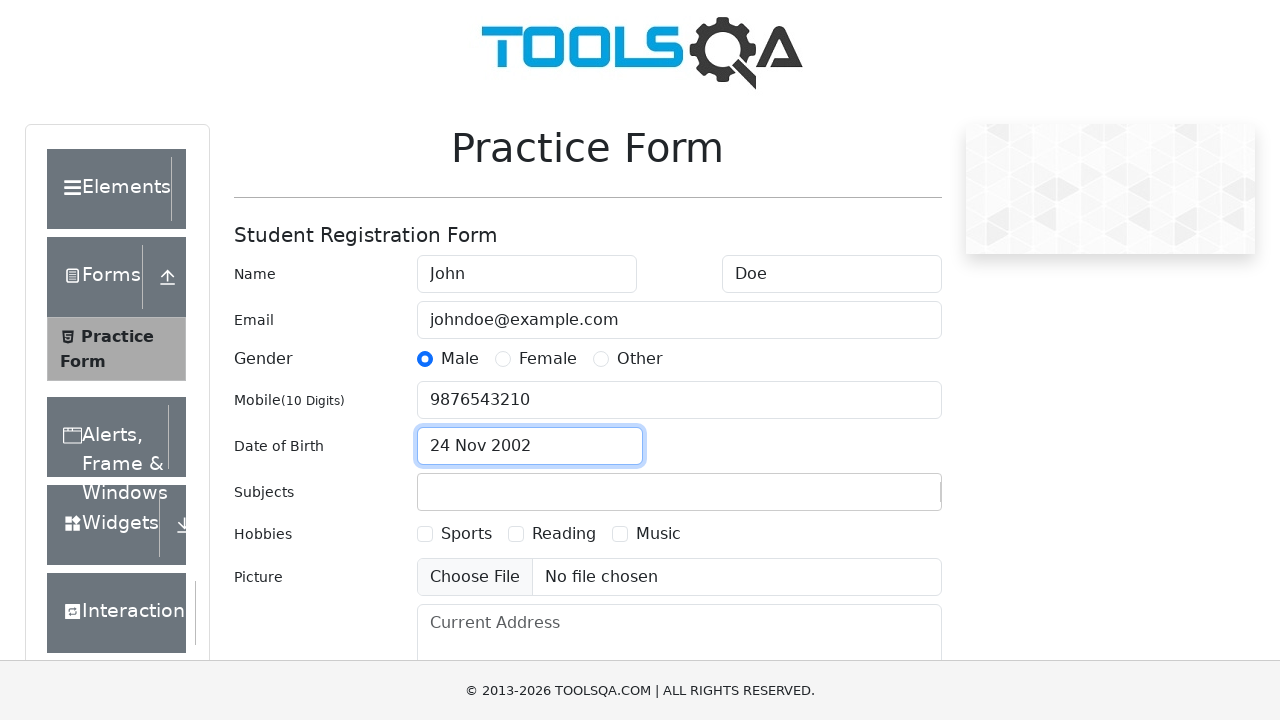

Filled subjects field with 'Computer Science' on #subjectsInput
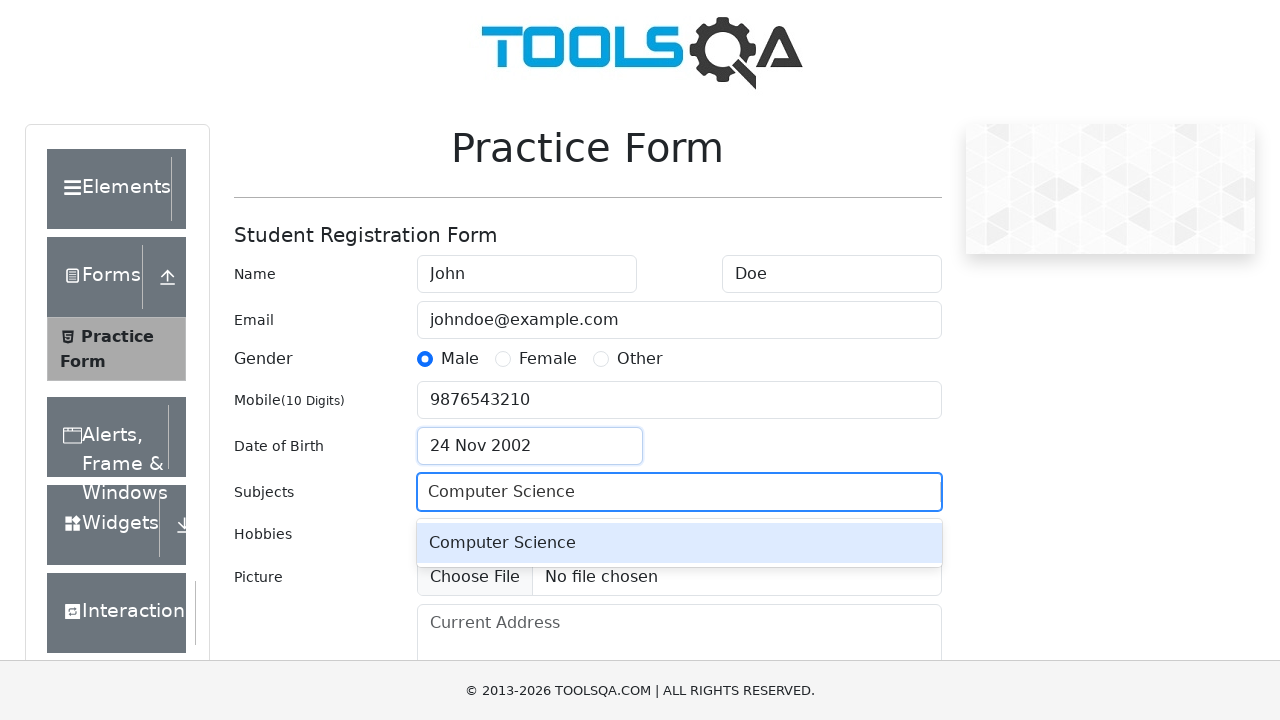

Pressed Enter to confirm subject selection on #subjectsInput
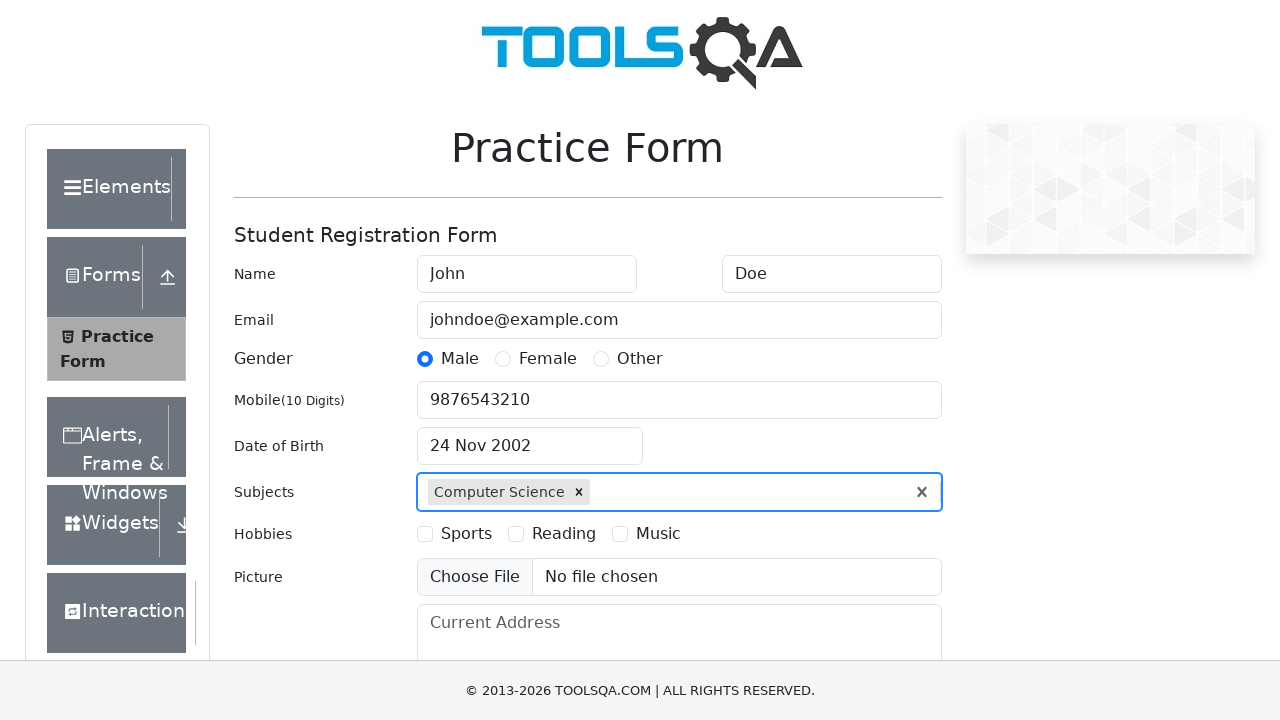

Selected hobby 'Music' at (658, 534) on label:has-text('Music')
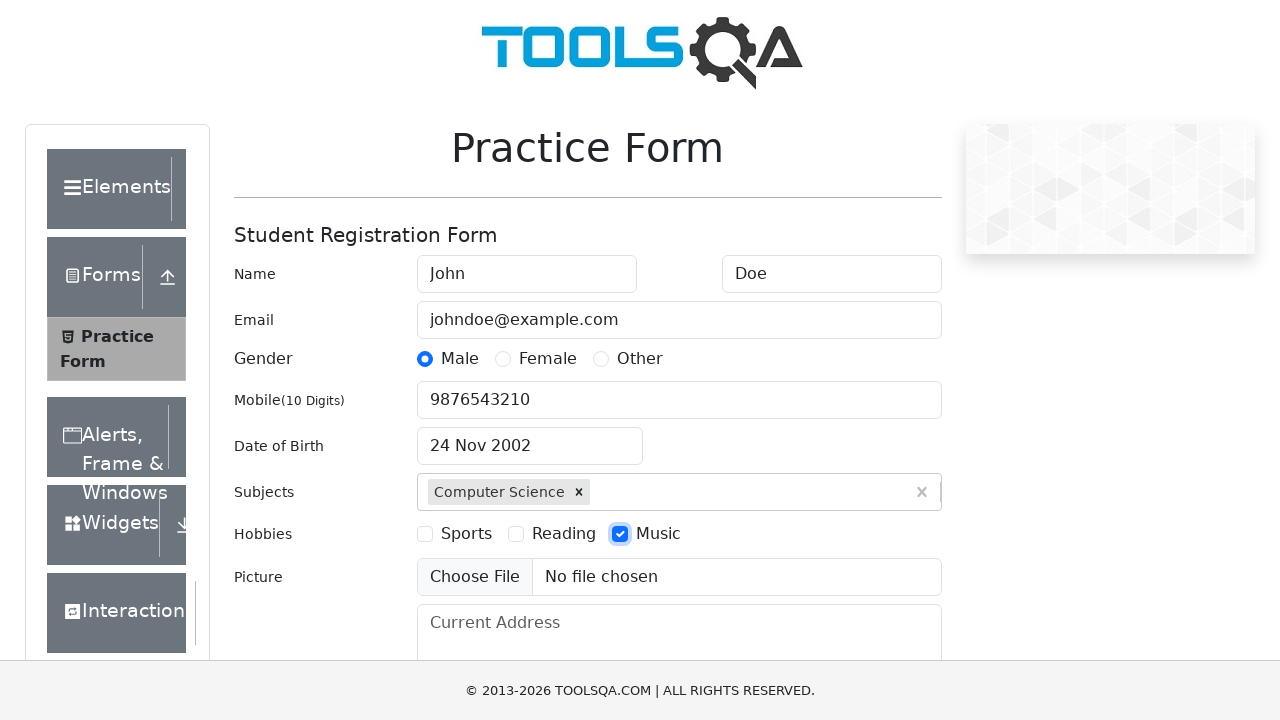

Filled current address field with '123 Main Street, Springfield, IL' on #currentAddress
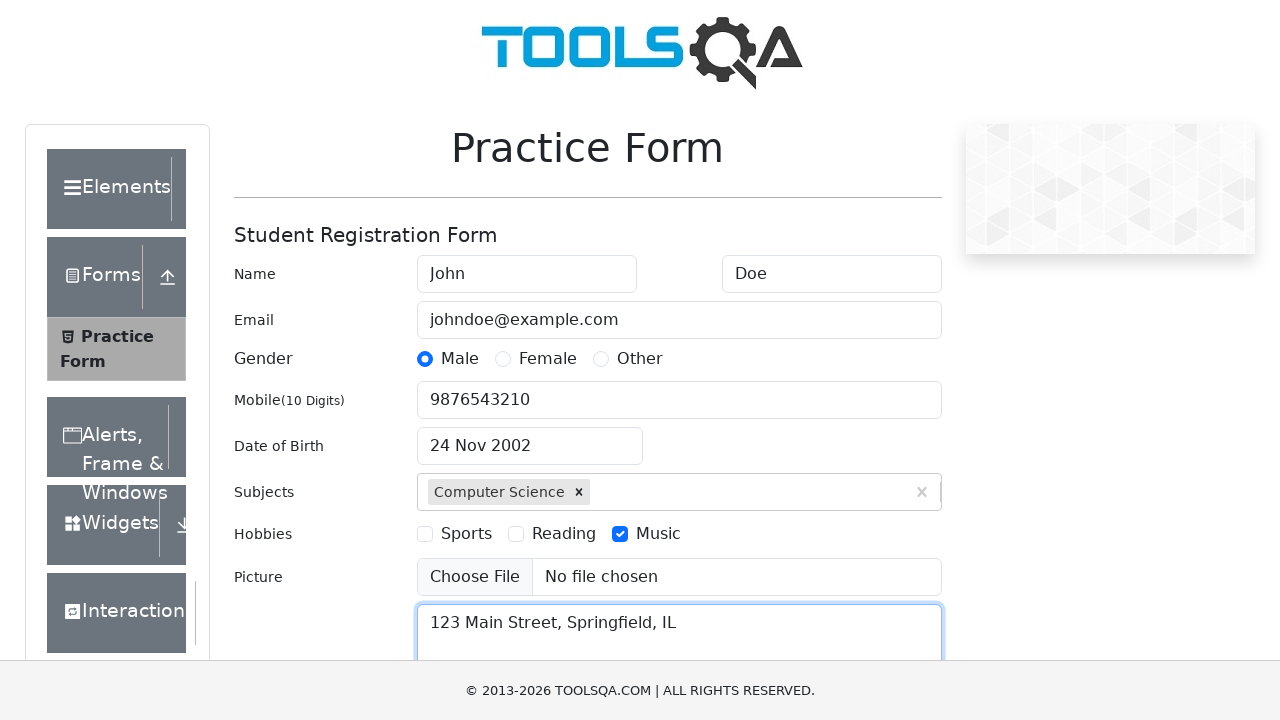

Filled state field with 'Haryana' on #react-select-3-input
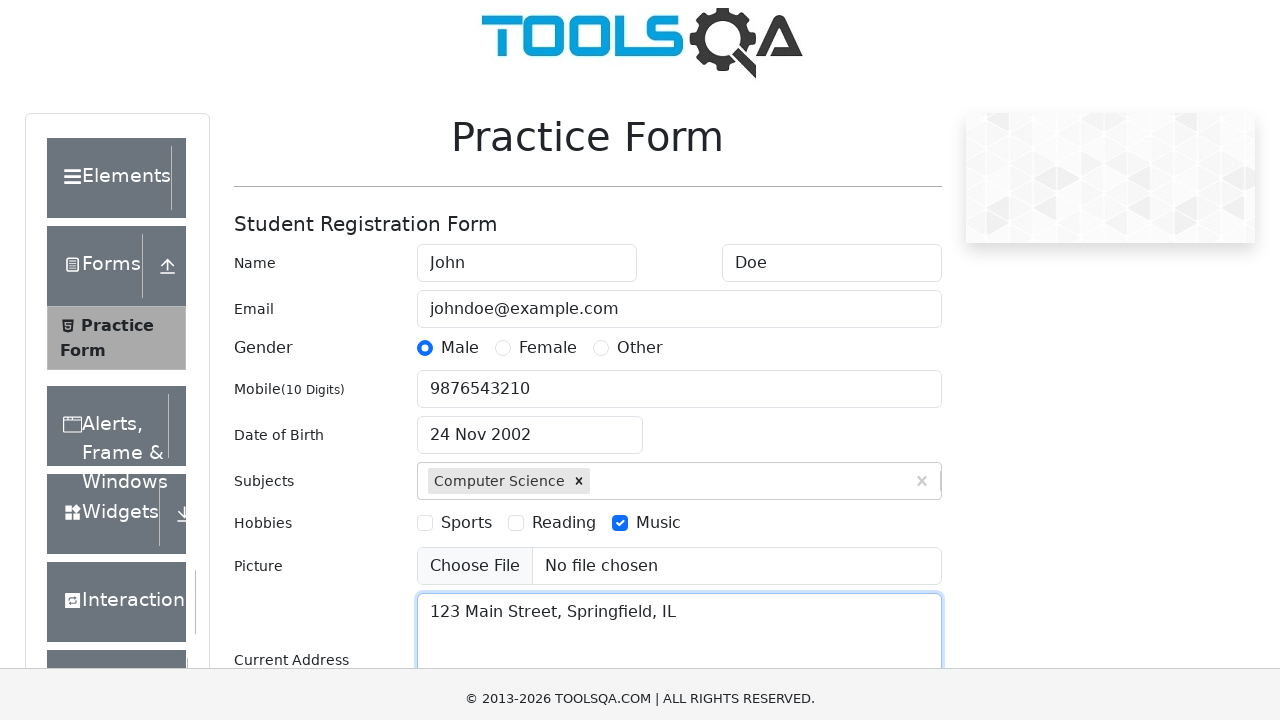

Pressed Enter to confirm state selection 'Haryana' on #react-select-3-input
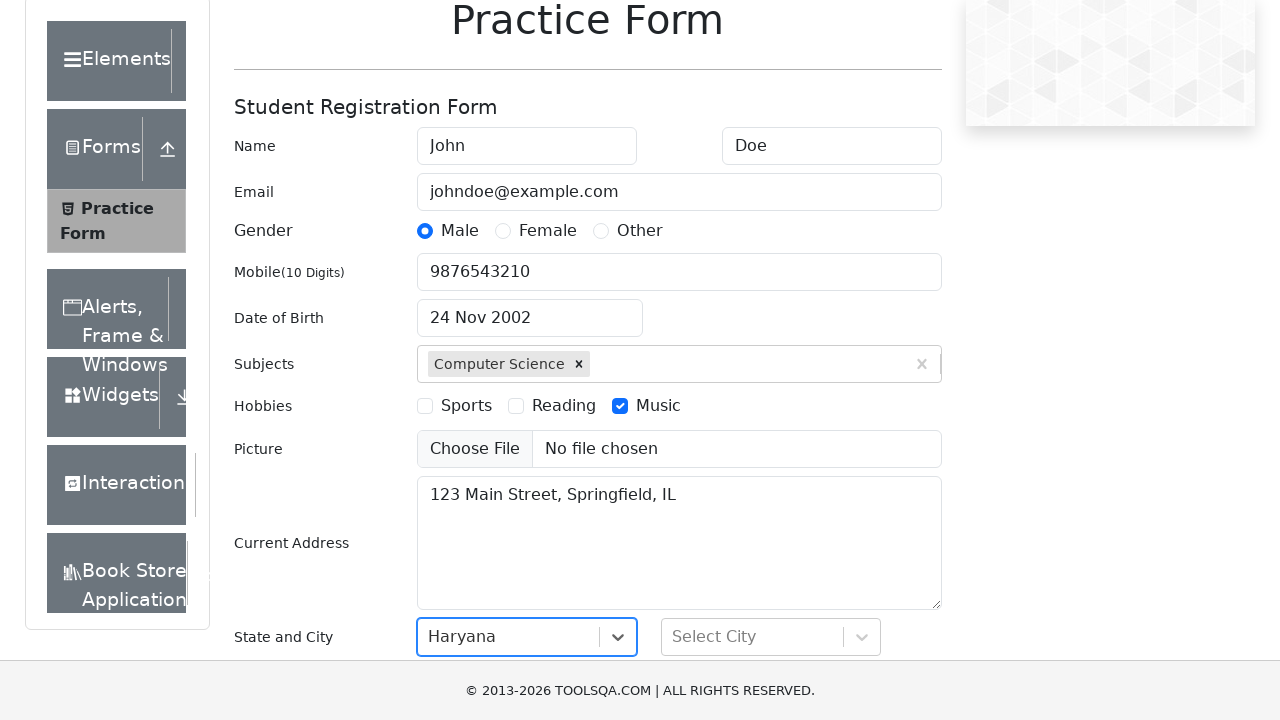

Filled city field with 'Panipat' on #react-select-4-input
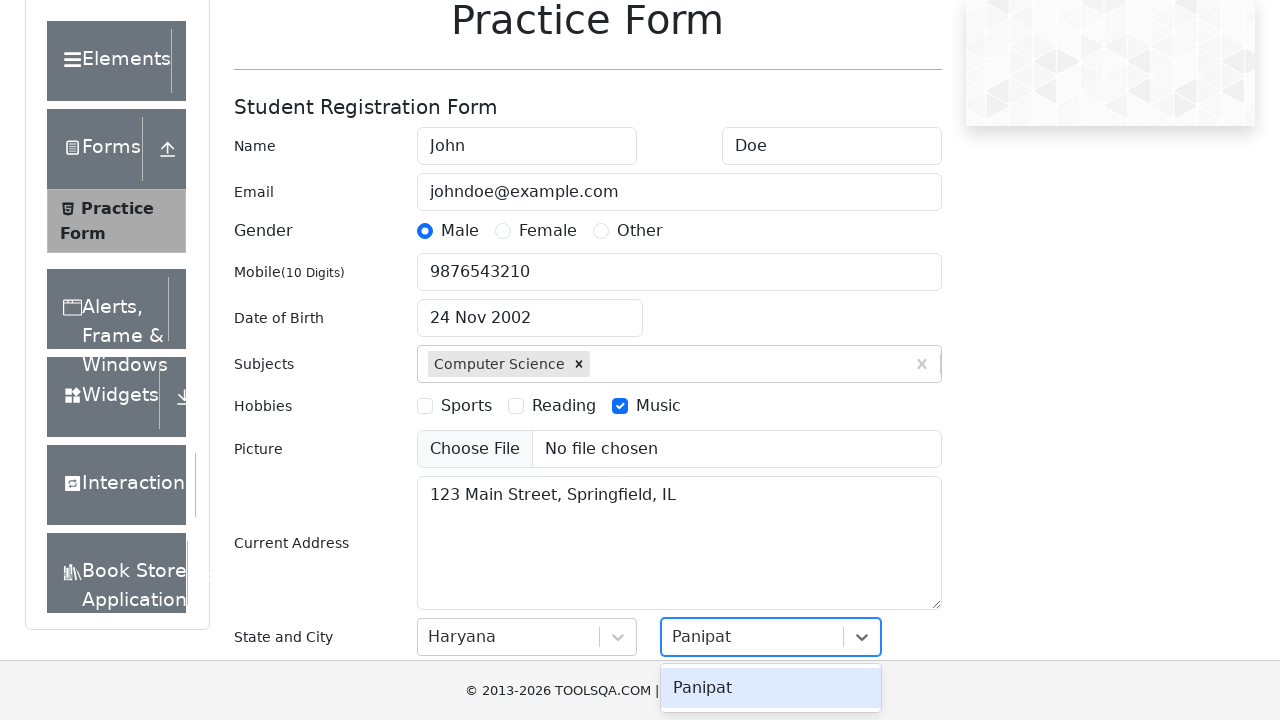

Pressed Enter to confirm city selection 'Panipat' on #react-select-4-input
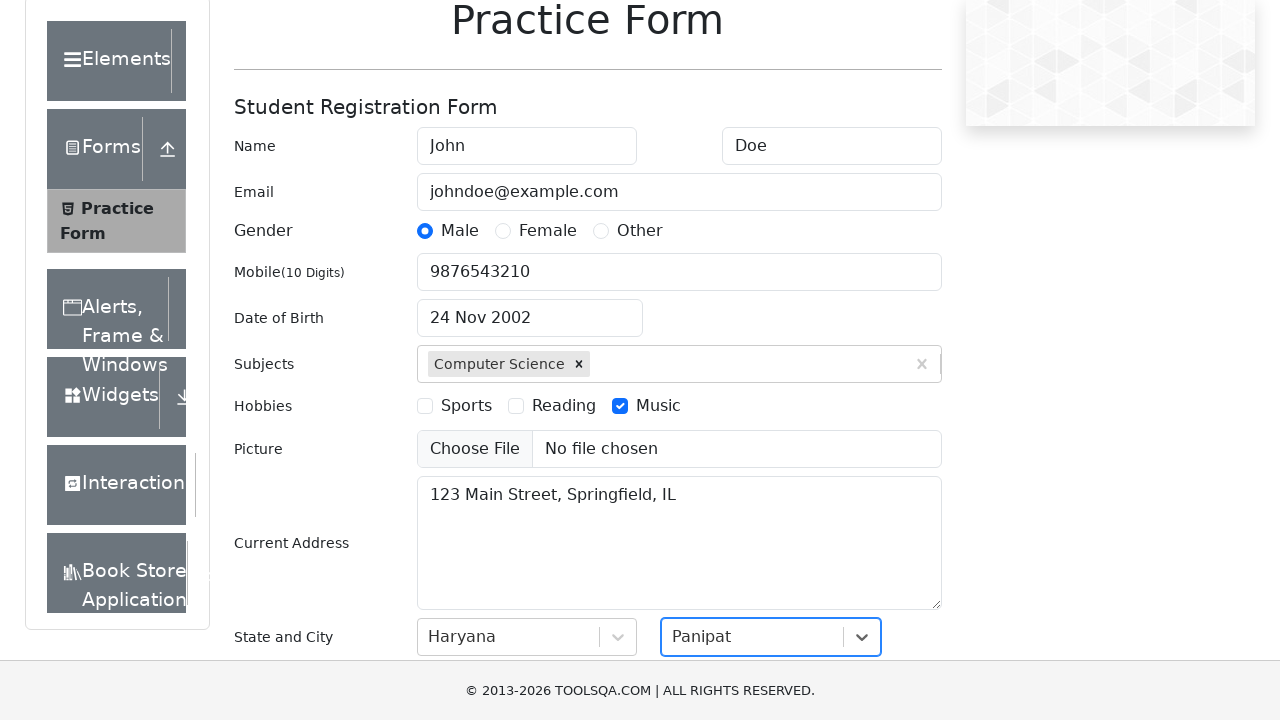

Clicked submit button to submit the practice form at (885, 499) on #submit
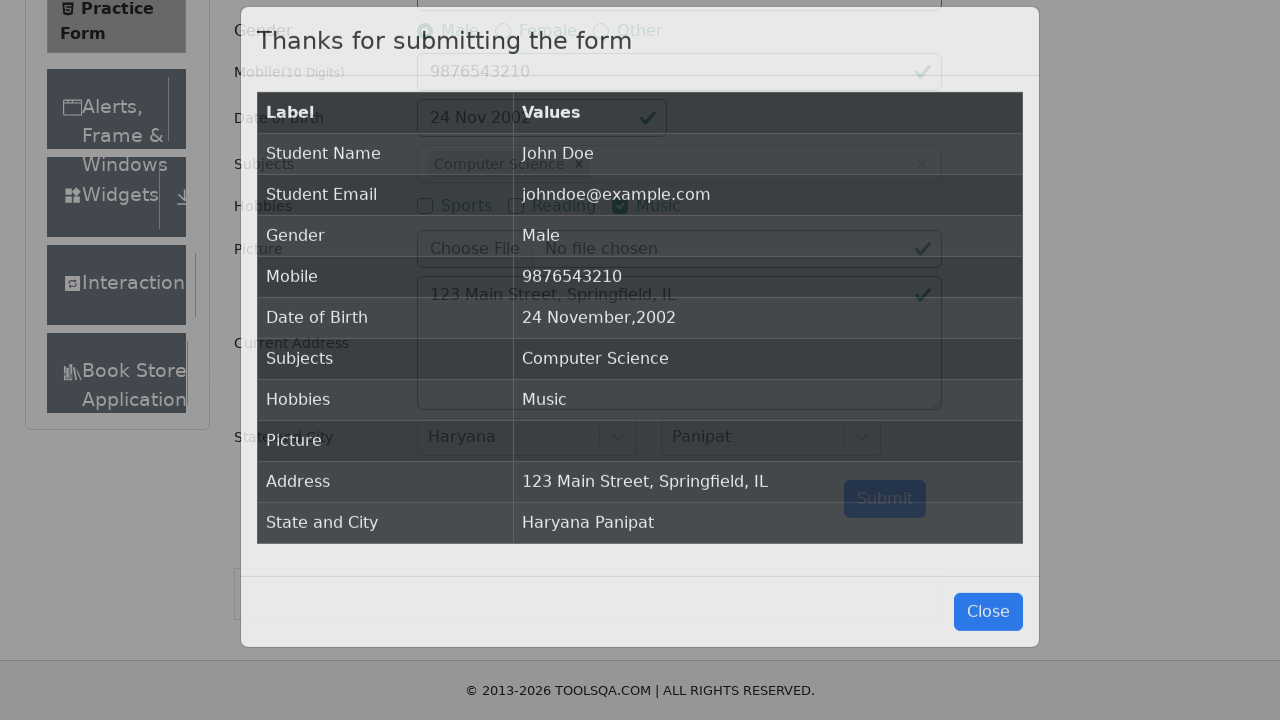

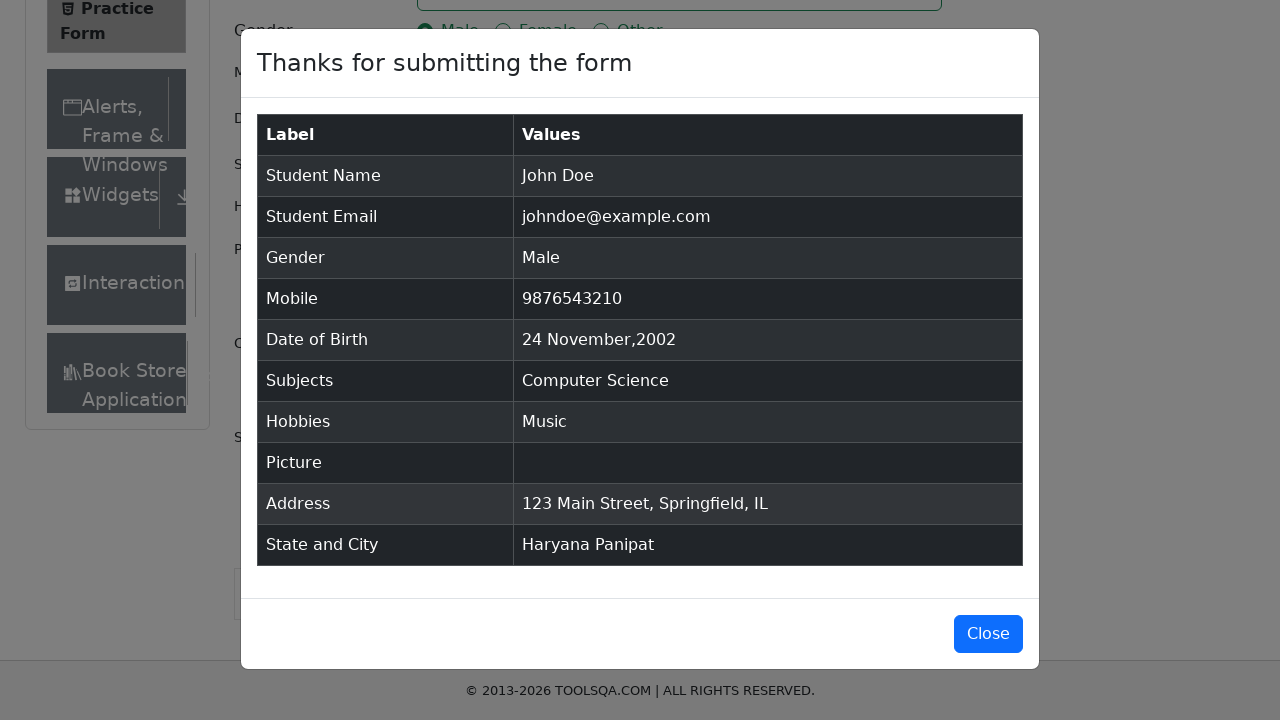